Tests frame switching functionality by navigating into an iframe, interacting with elements inside it, then switching back to the main content and clicking a link

Starting URL: http://jqueryui.com/draggable/

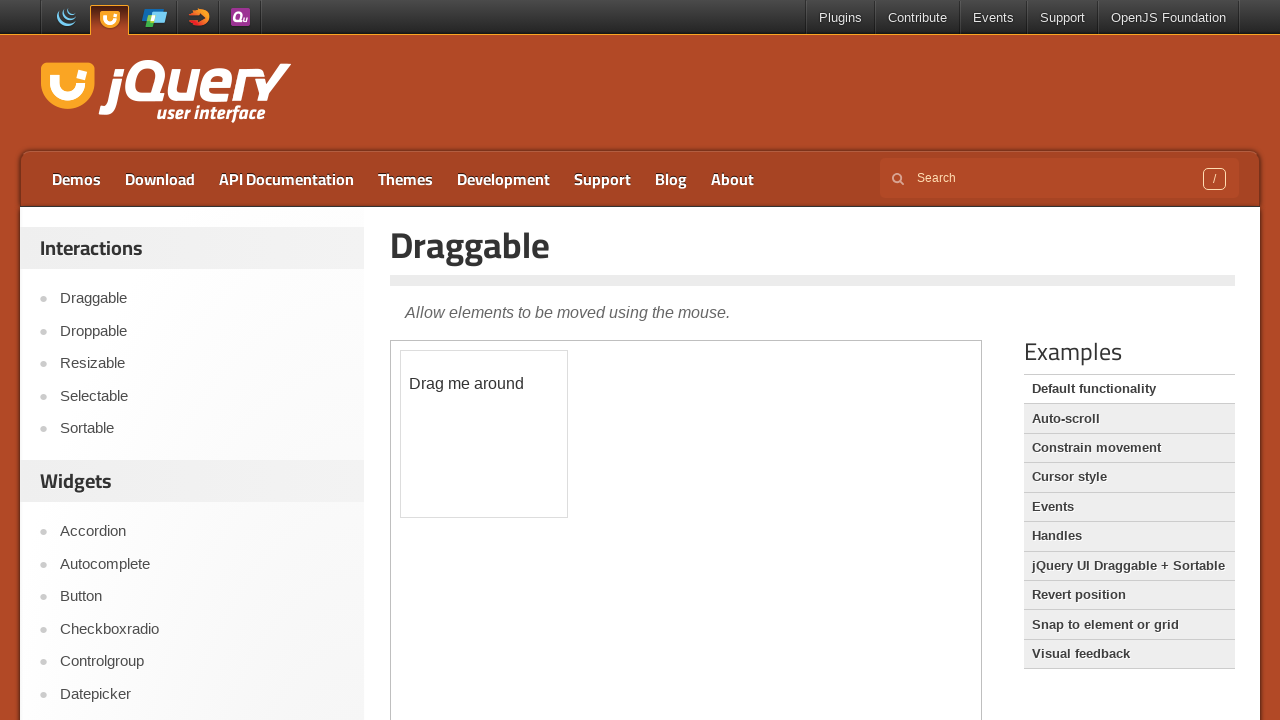

Located iframe with class 'demo-frame' containing draggable demo
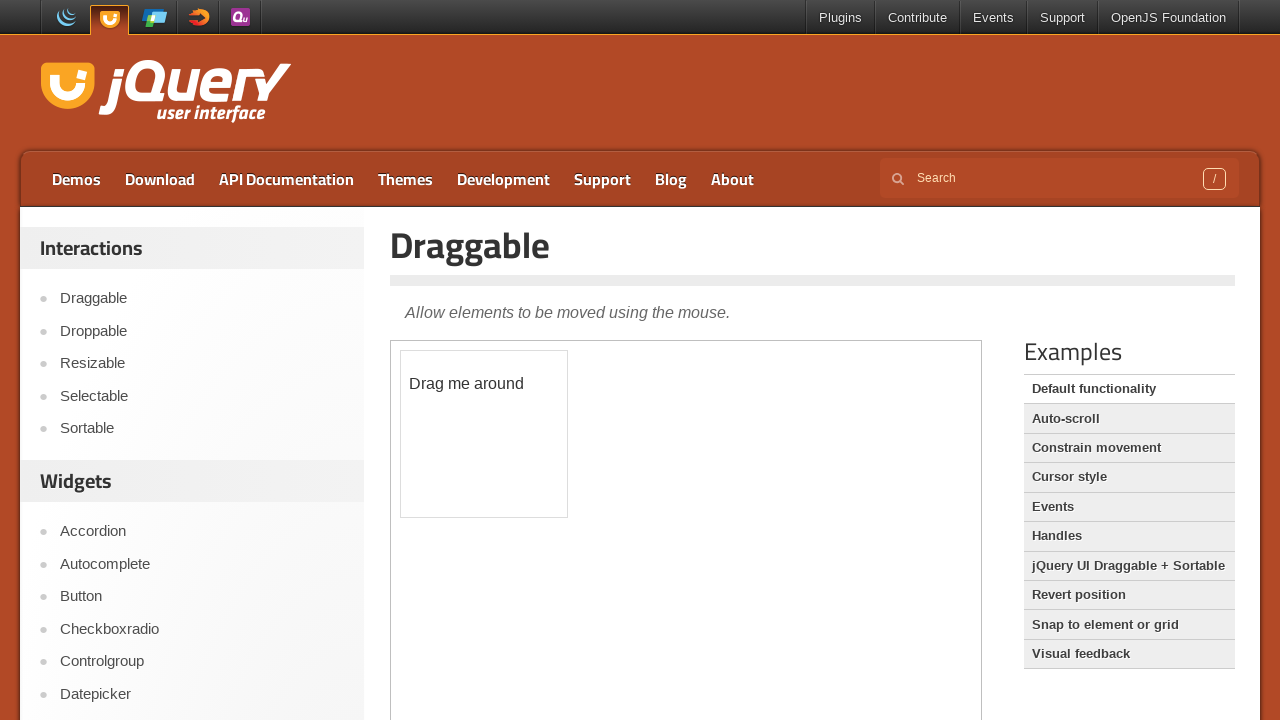

Retrieved text from draggable element inside iframe: '
	Drag me around
'
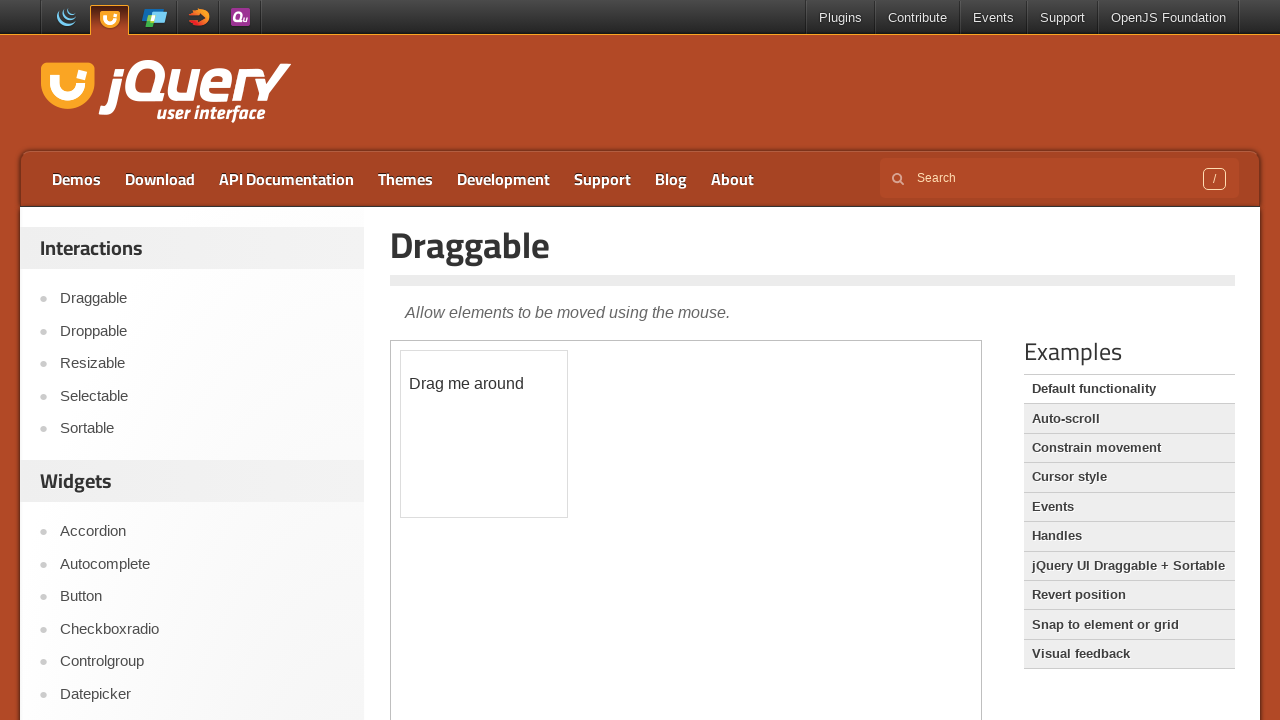

Clicked Download link on main page after switching back from iframe at (160, 179) on a:text('Download')
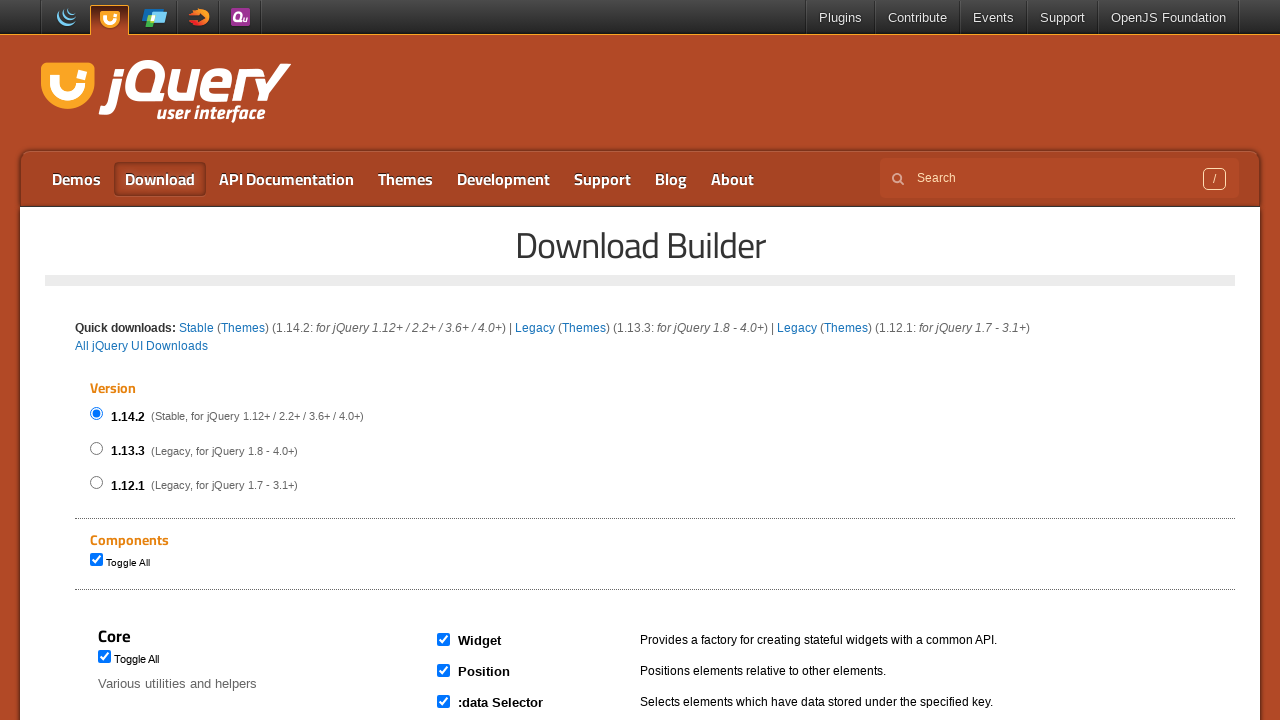

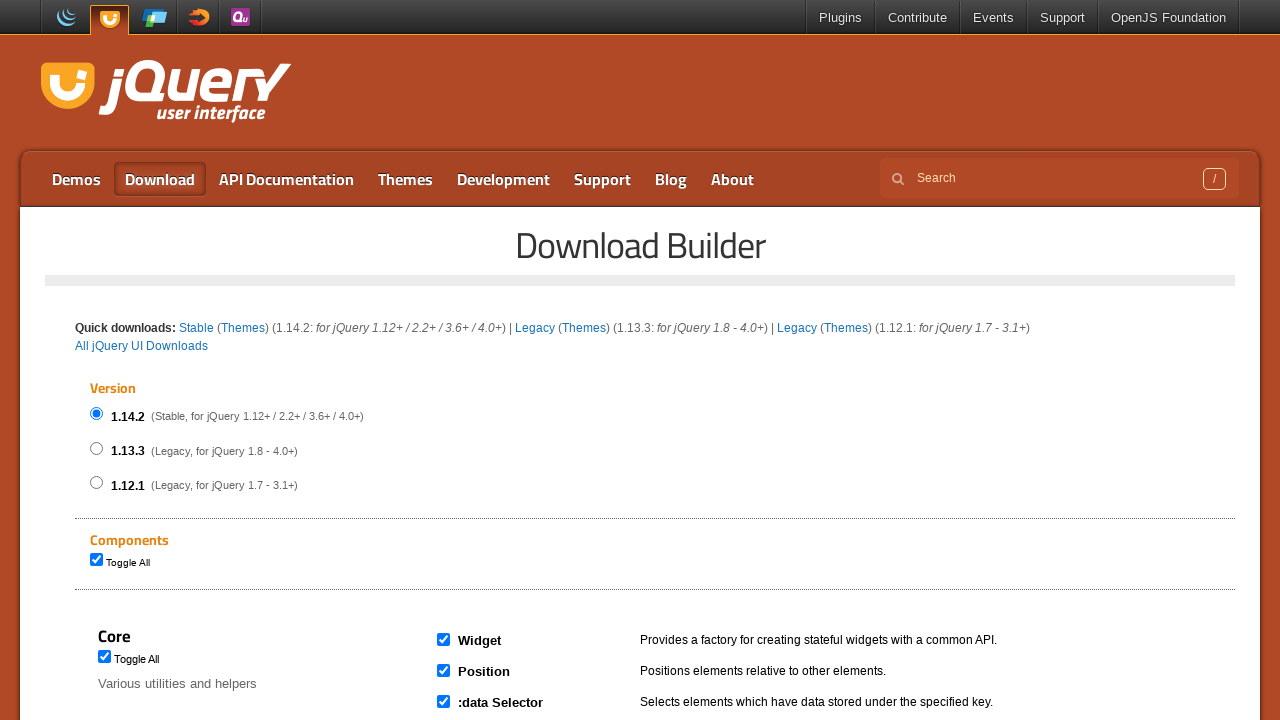